Tests text input functionality by entering text in an input field and clicking a button that updates its text based on the input

Starting URL: http://www.uitestingplayground.com/textinput

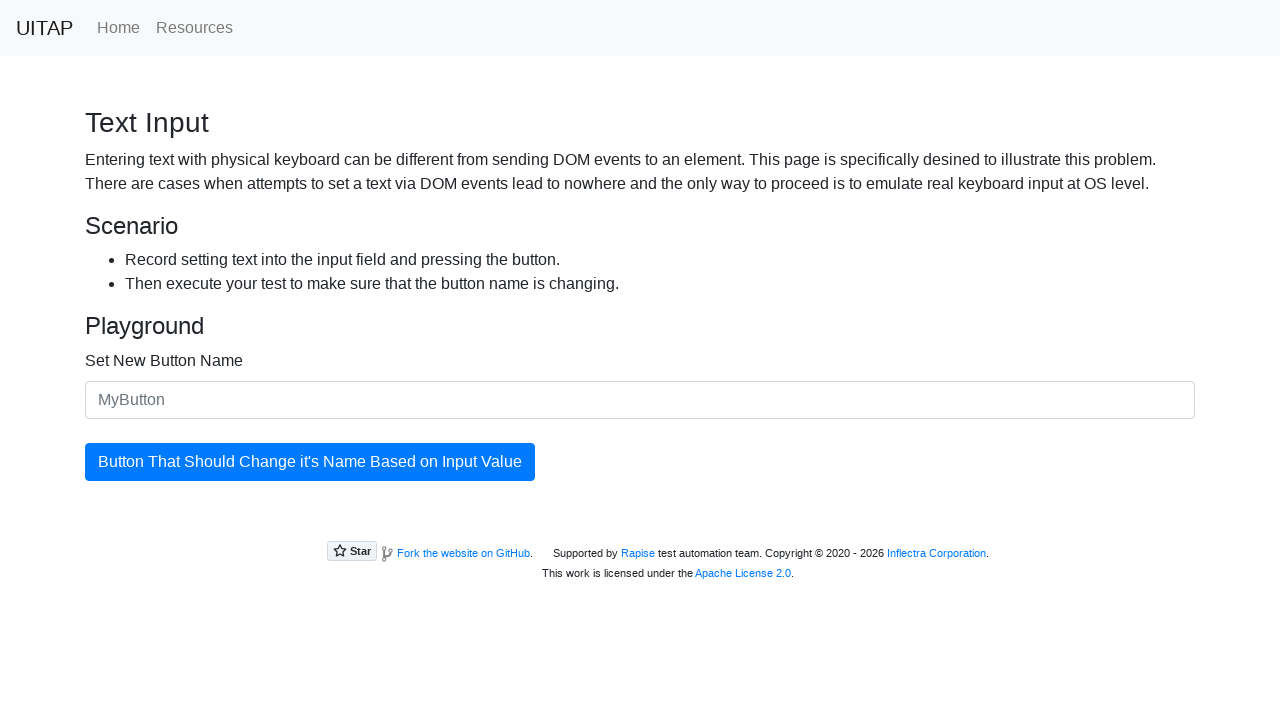

Filled input field with 'Updated Button' on #newButtonName
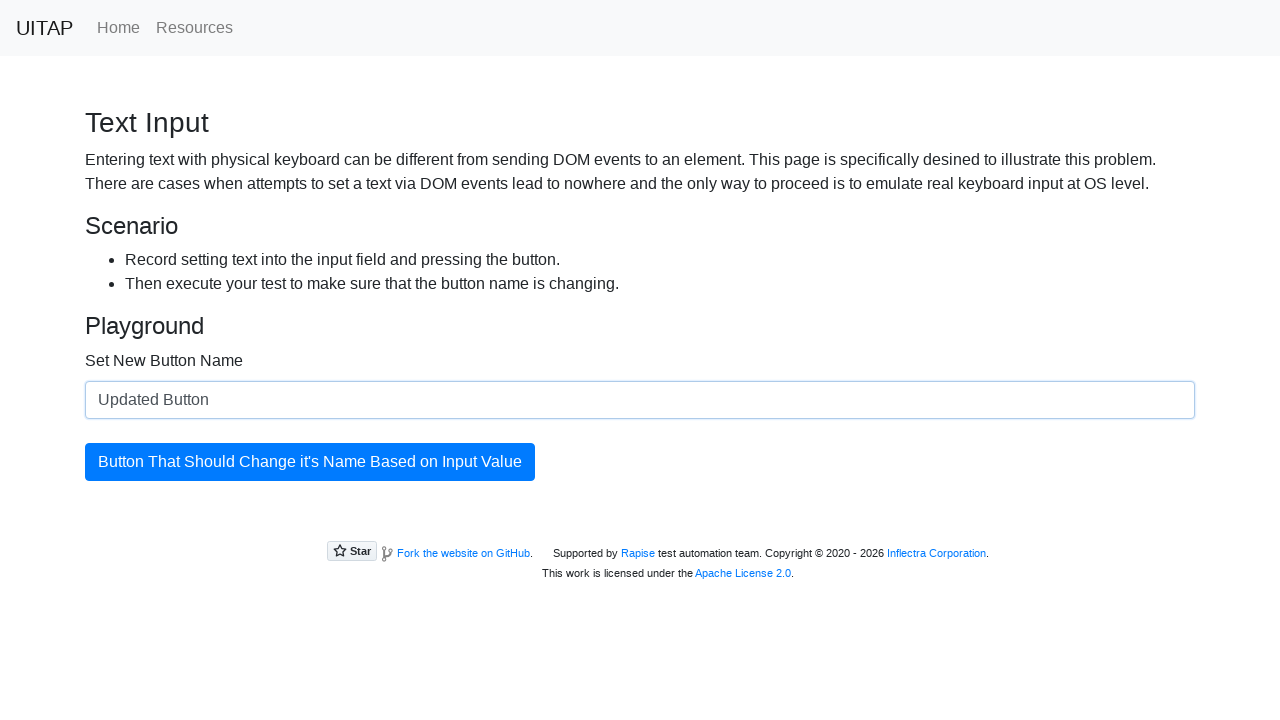

Clicked button to update its text at (310, 462) on #updatingButton
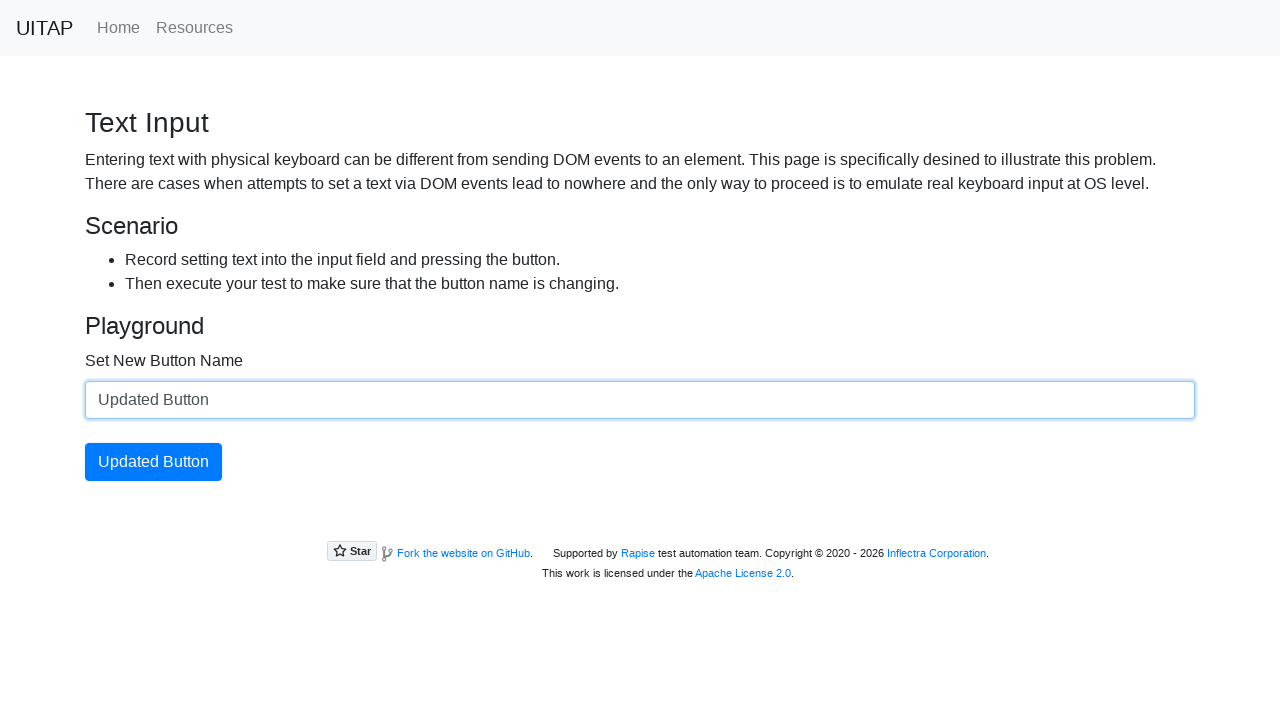

Button text was updated successfully
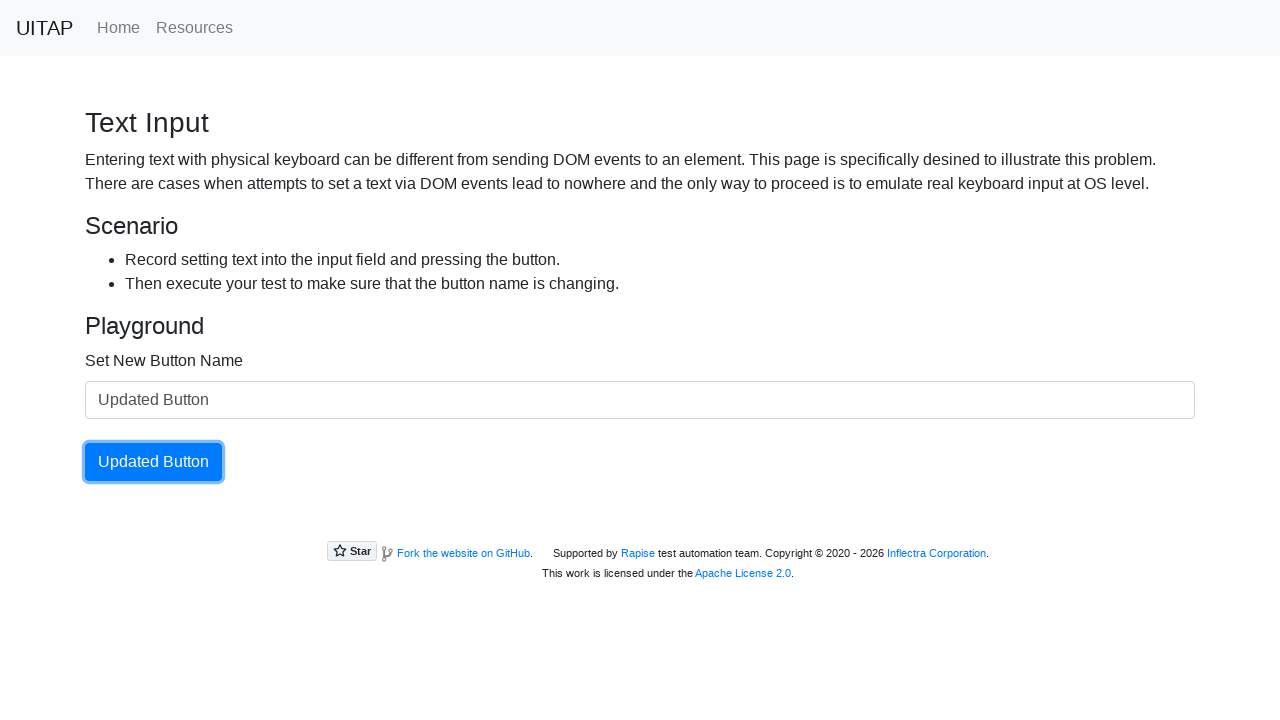

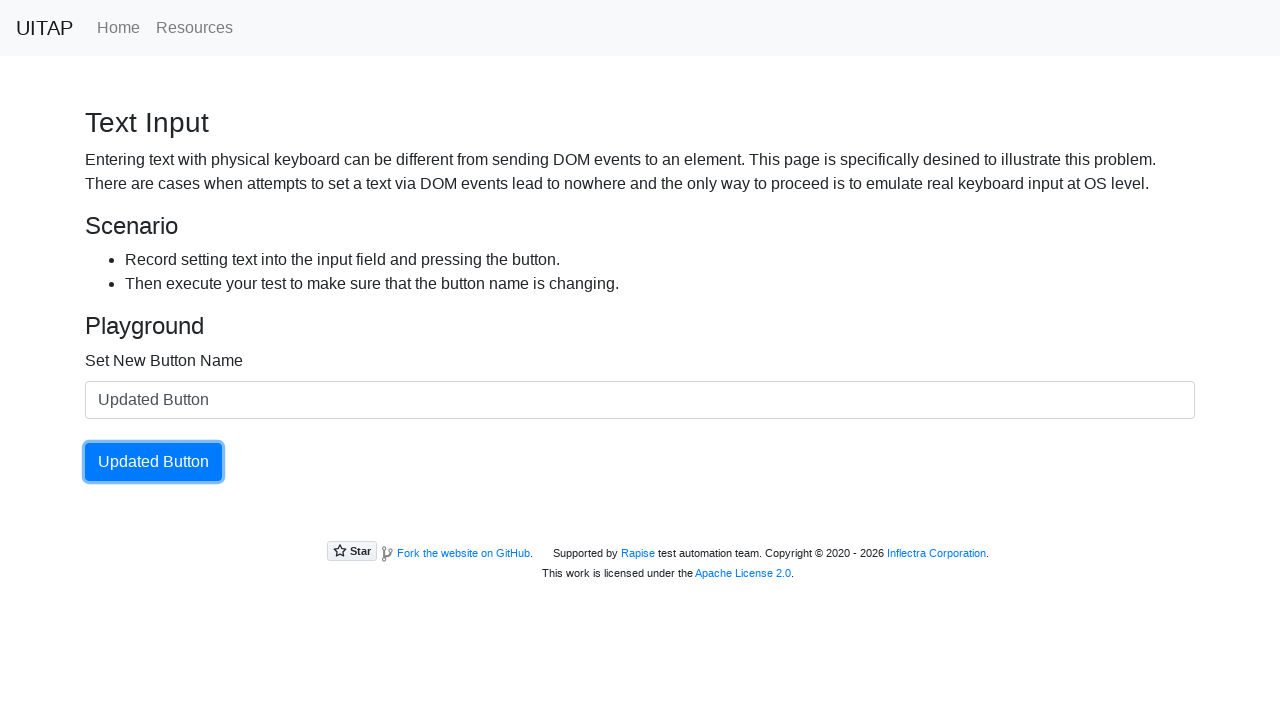